Navigates to the DRT government website and scrolls to the bottom of the page

Starting URL: https://drt.gov.in/

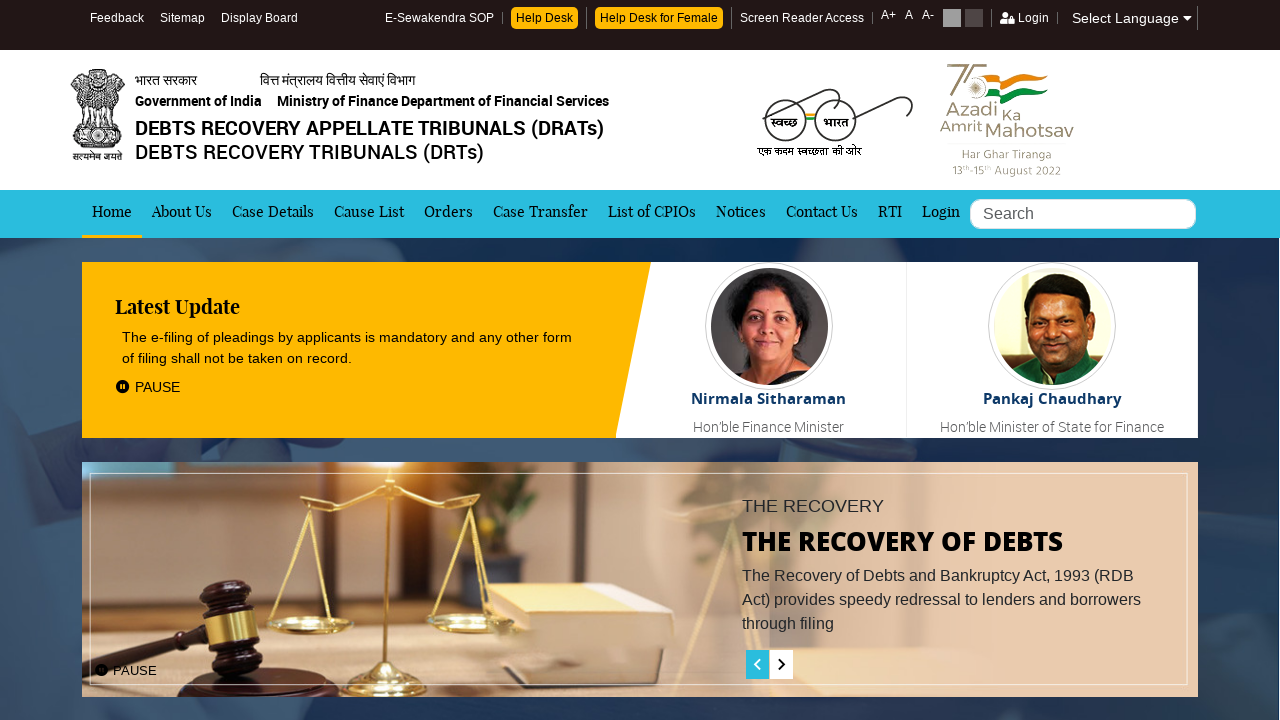

Navigated to DRT government website at https://drt.gov.in/
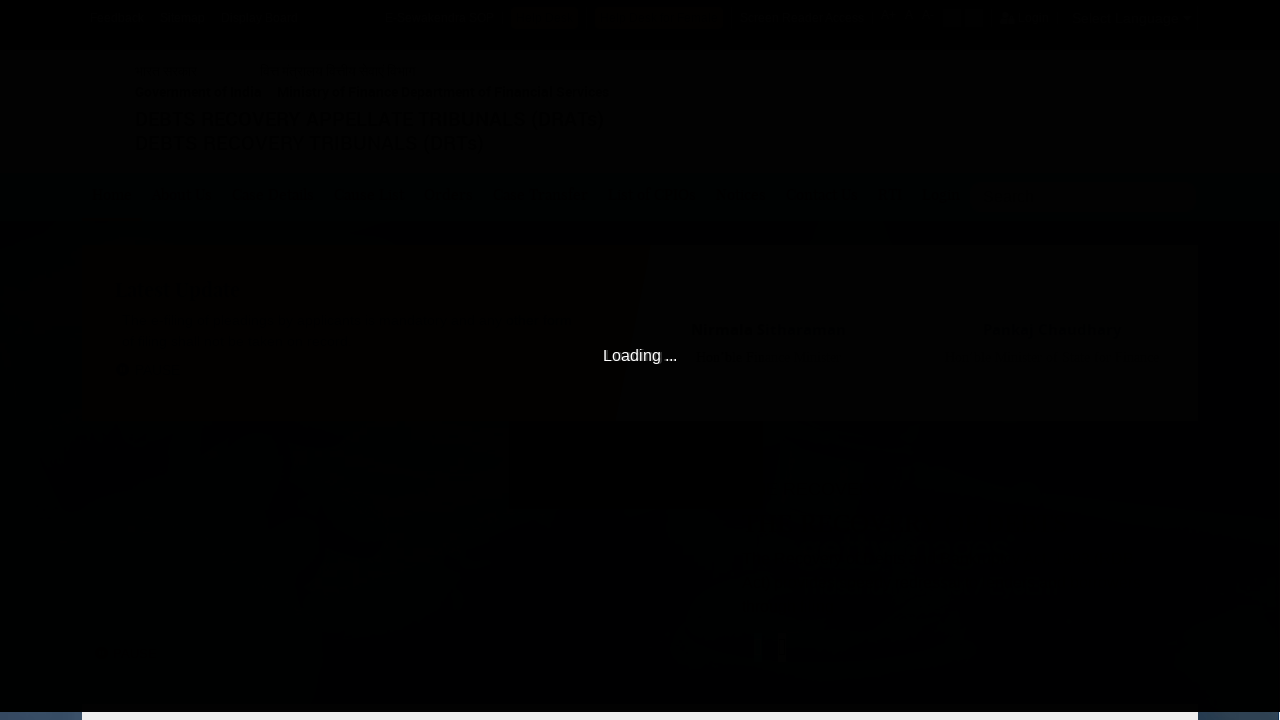

Scrolled to the bottom of the page
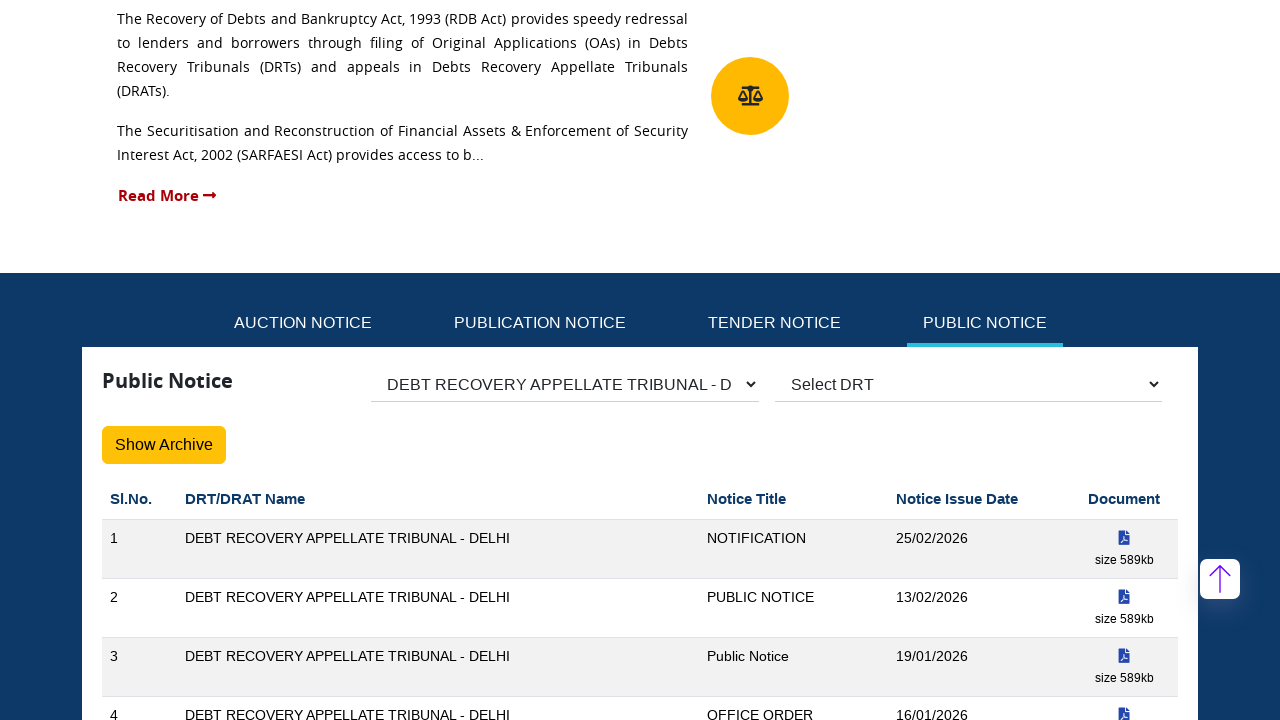

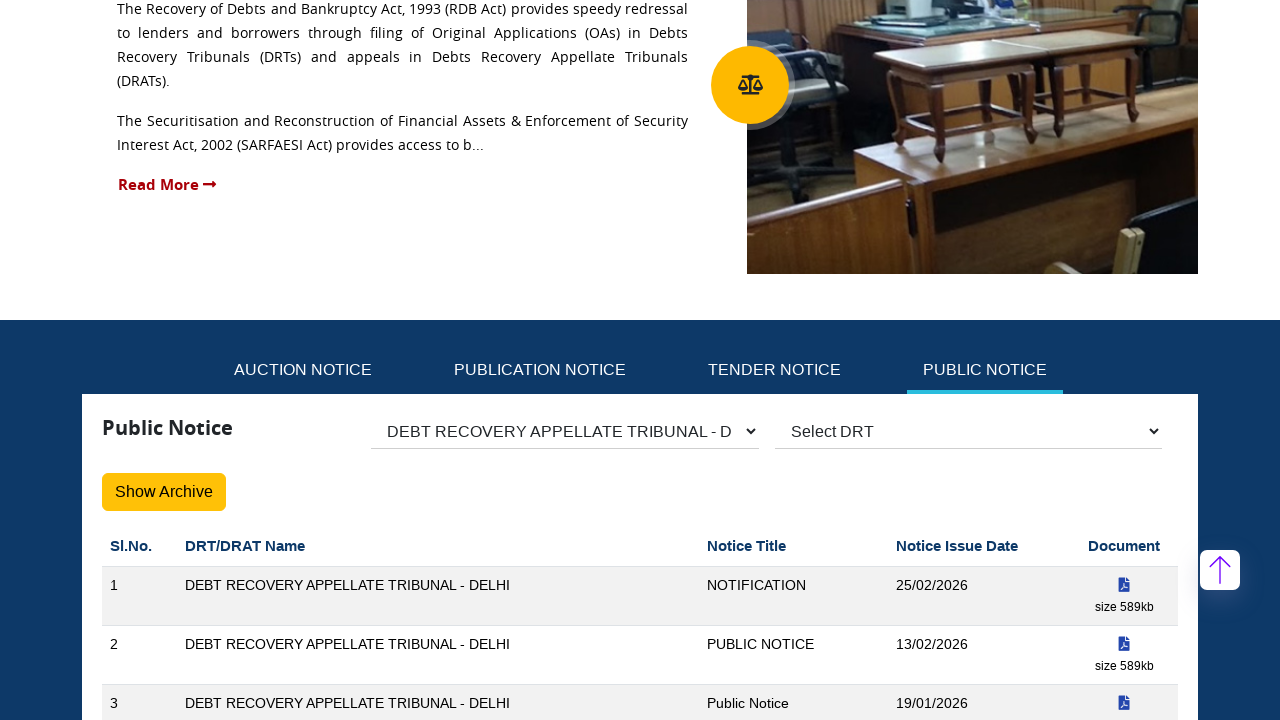